Tests opting out of A/B tests by adding an opt-out cookie and verifying the page heading changes from an A/B test variation to "No A/B Test"

Starting URL: http://the-internet.herokuapp.com/abtest

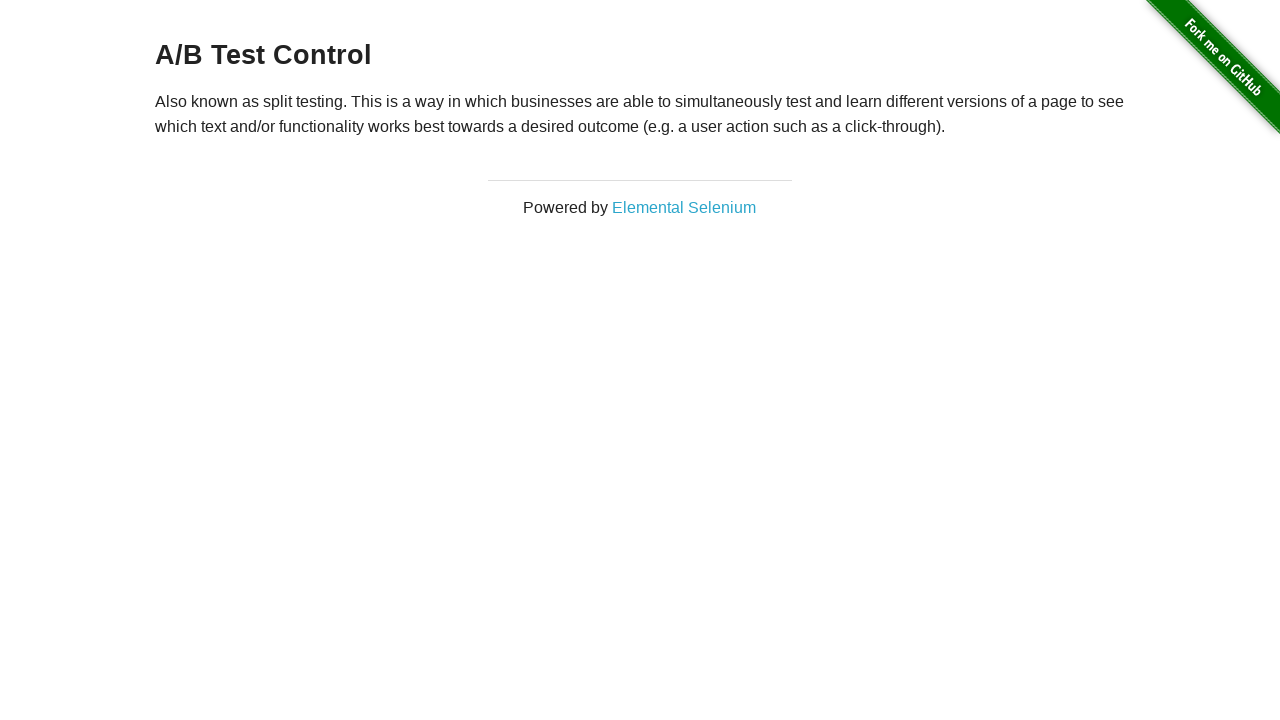

Retrieved initial page heading text
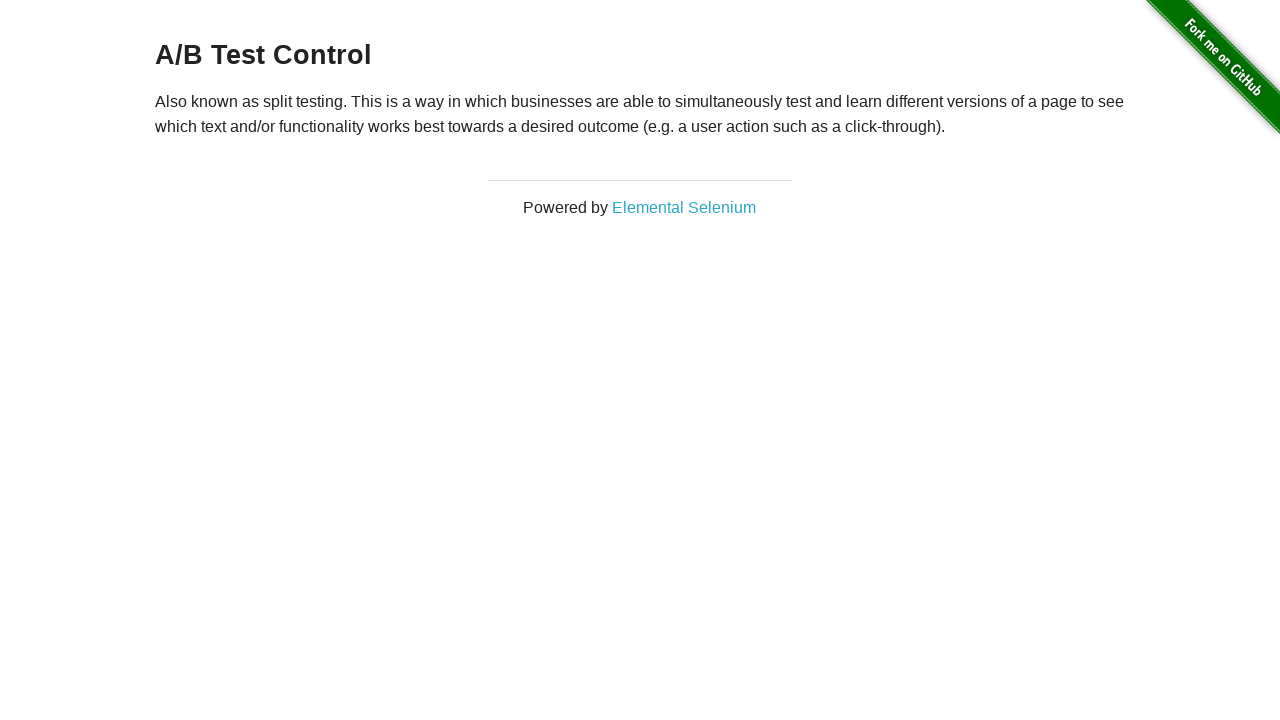

Verified page is showing an A/B test variation (either Control or Variation 1)
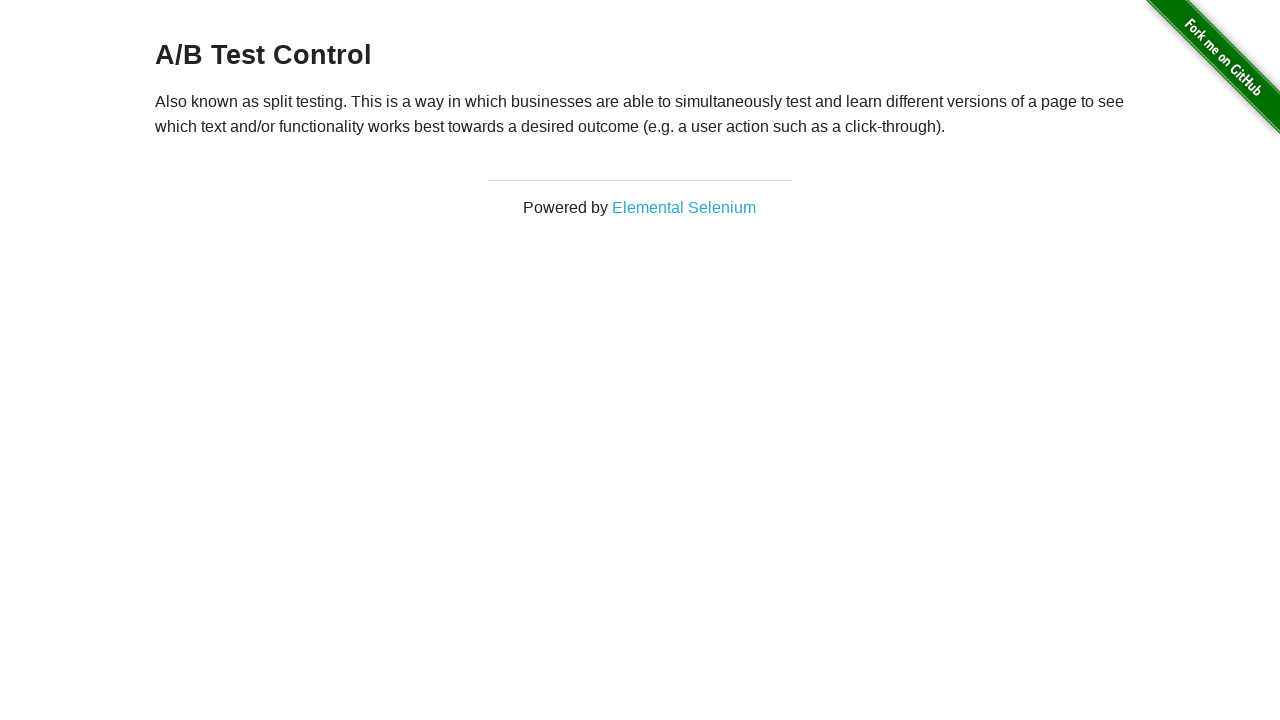

Added optimizelyOptOut cookie with value 'true'
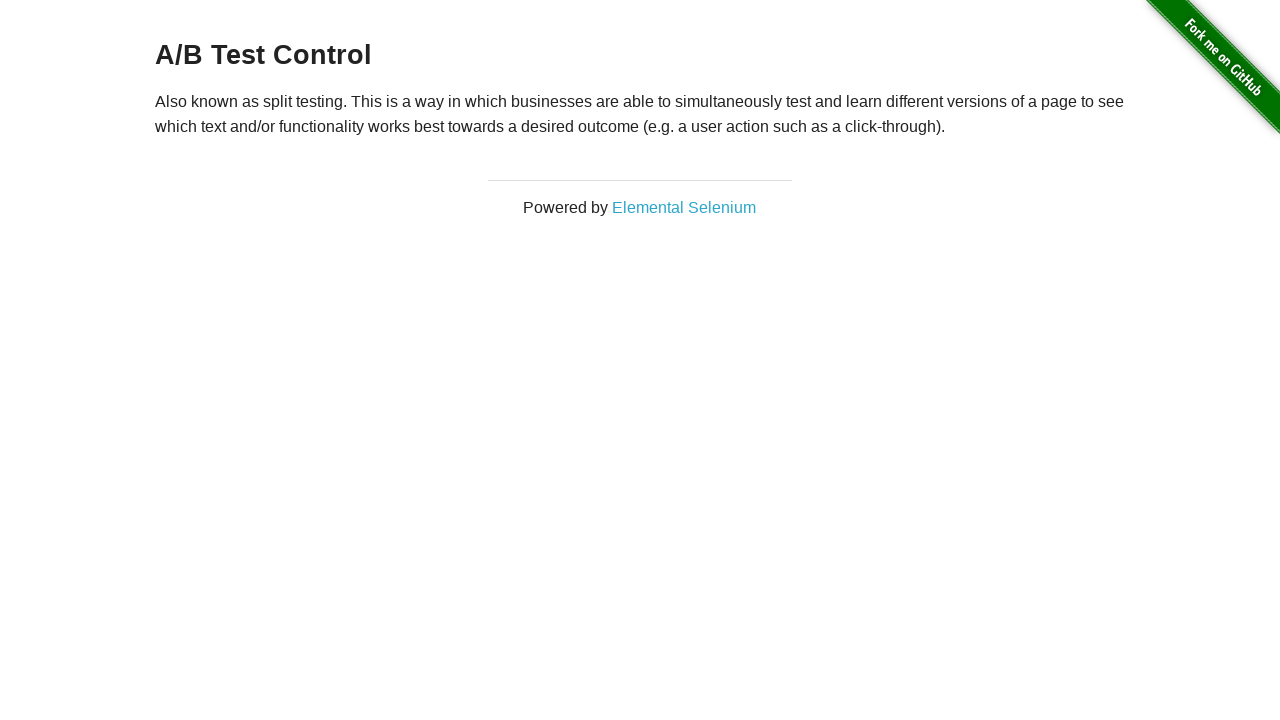

Reloaded page after adding opt-out cookie
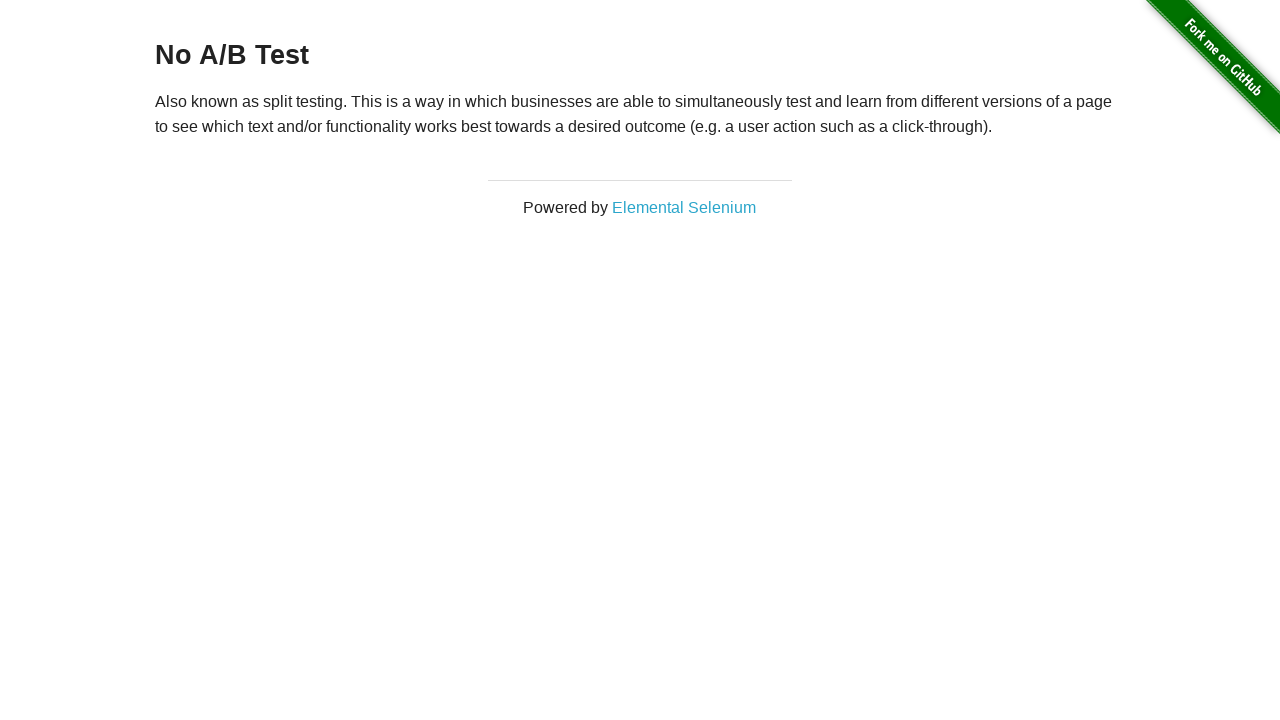

Retrieved page heading text after reload
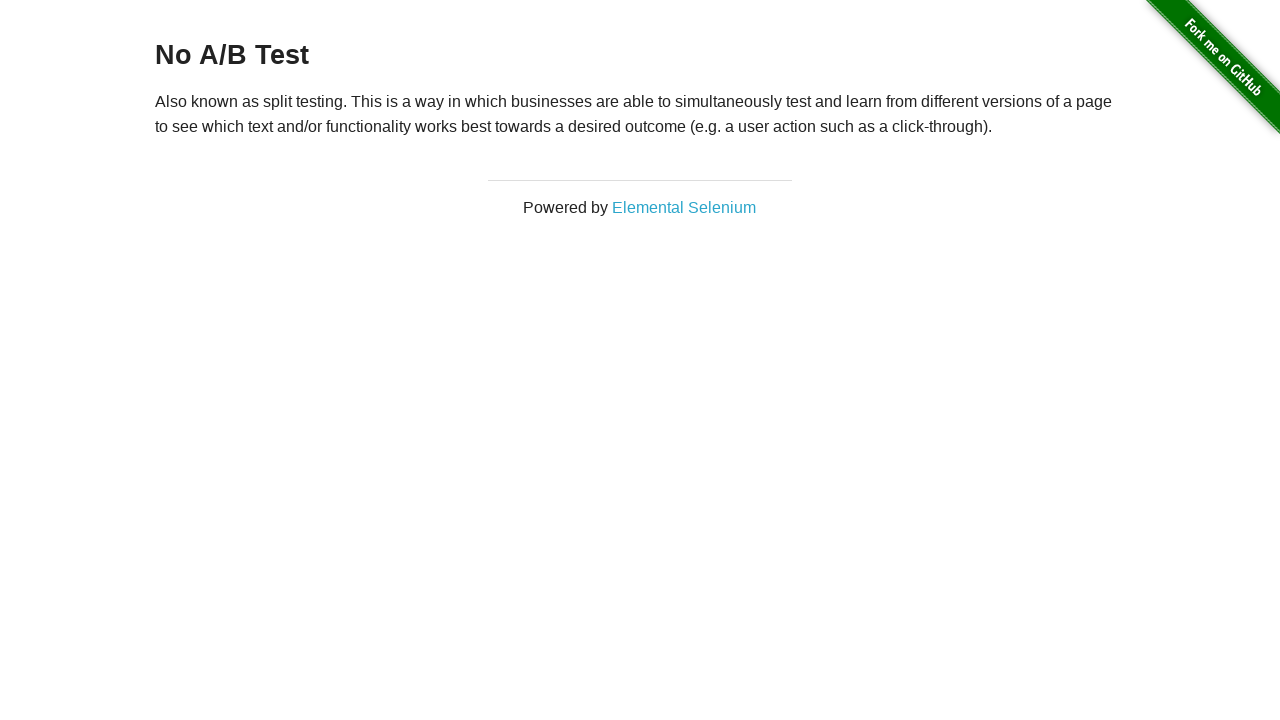

Verified page heading now shows 'No A/B Test', confirming successful opt-out
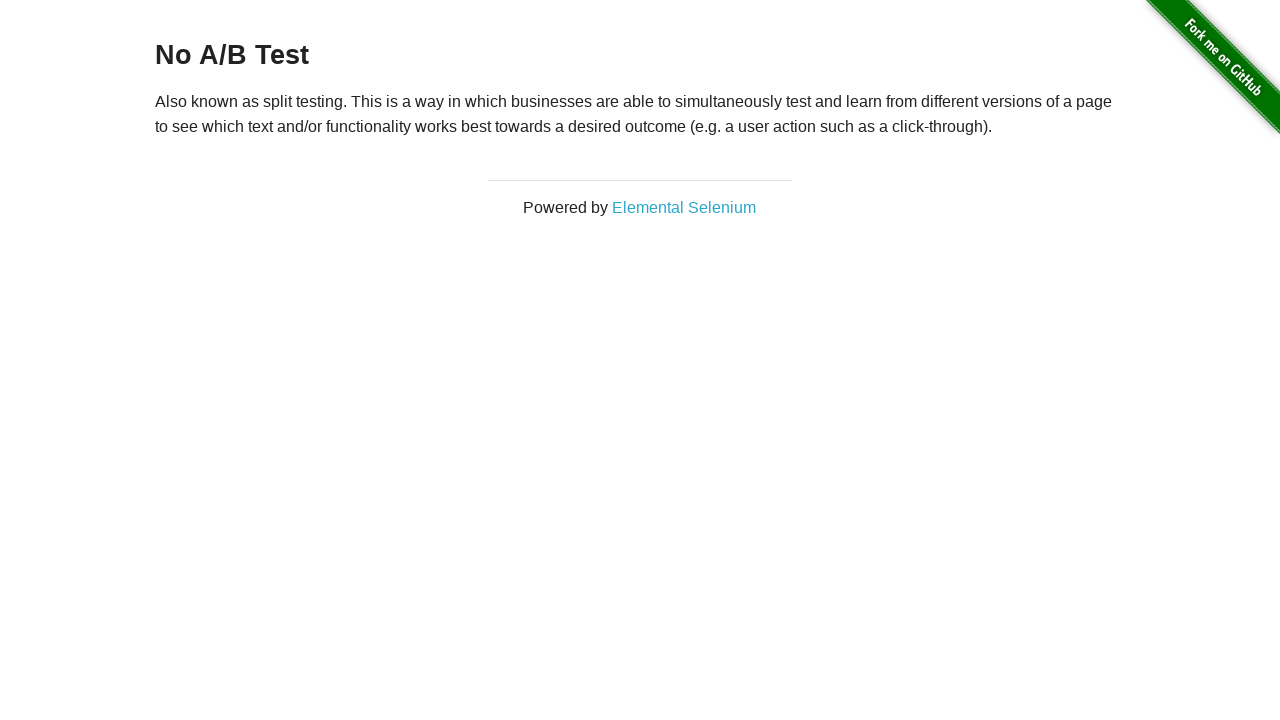

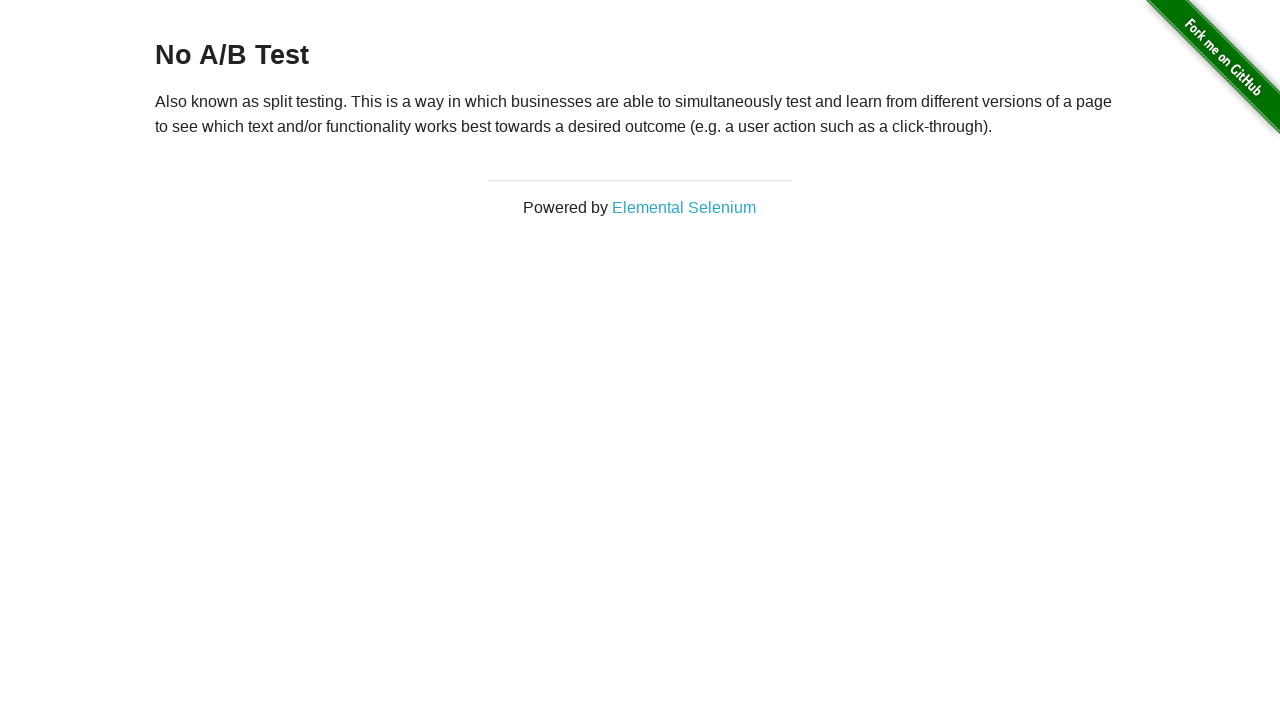